Tests dropdown selection functionality by selecting an option from a dropdown menu and counting available options

Starting URL: https://www.leafground.com/select.xhtml

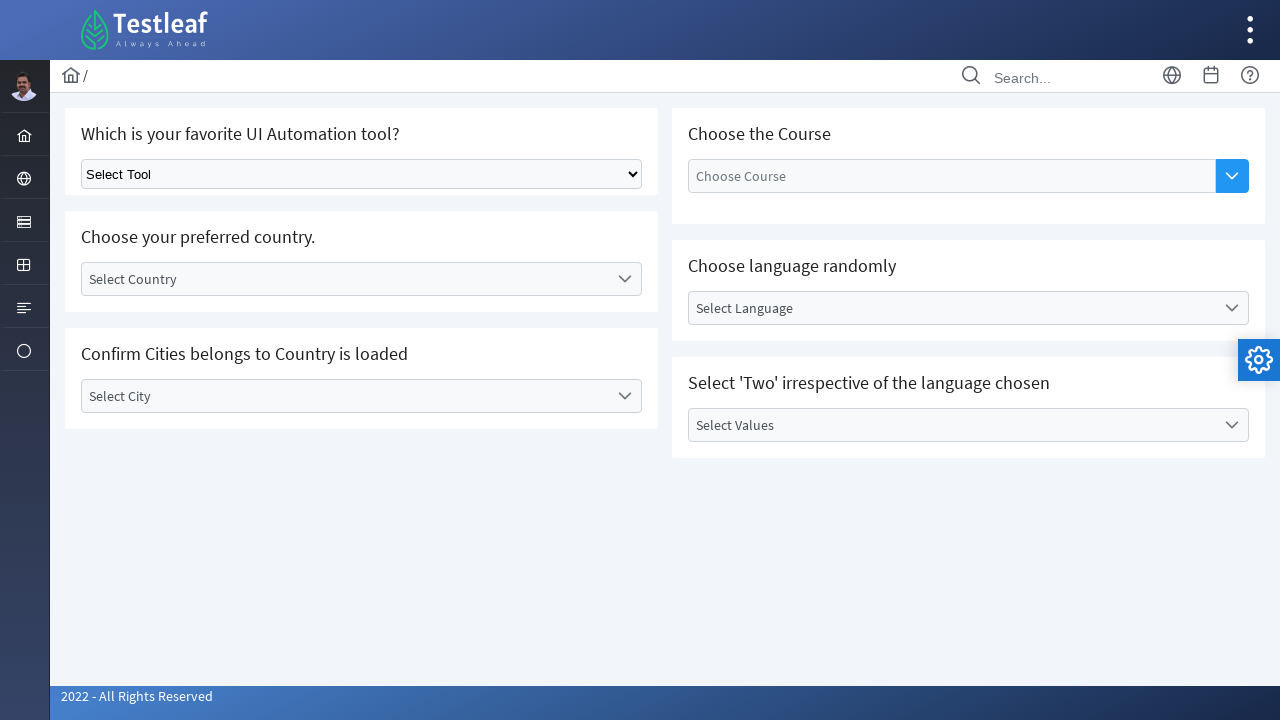

Selected option at index 3 from first dropdown on xpath=/html/body/div[1]/div[5]/div[2]/form/div/div[1]/div[1]/div/div/select
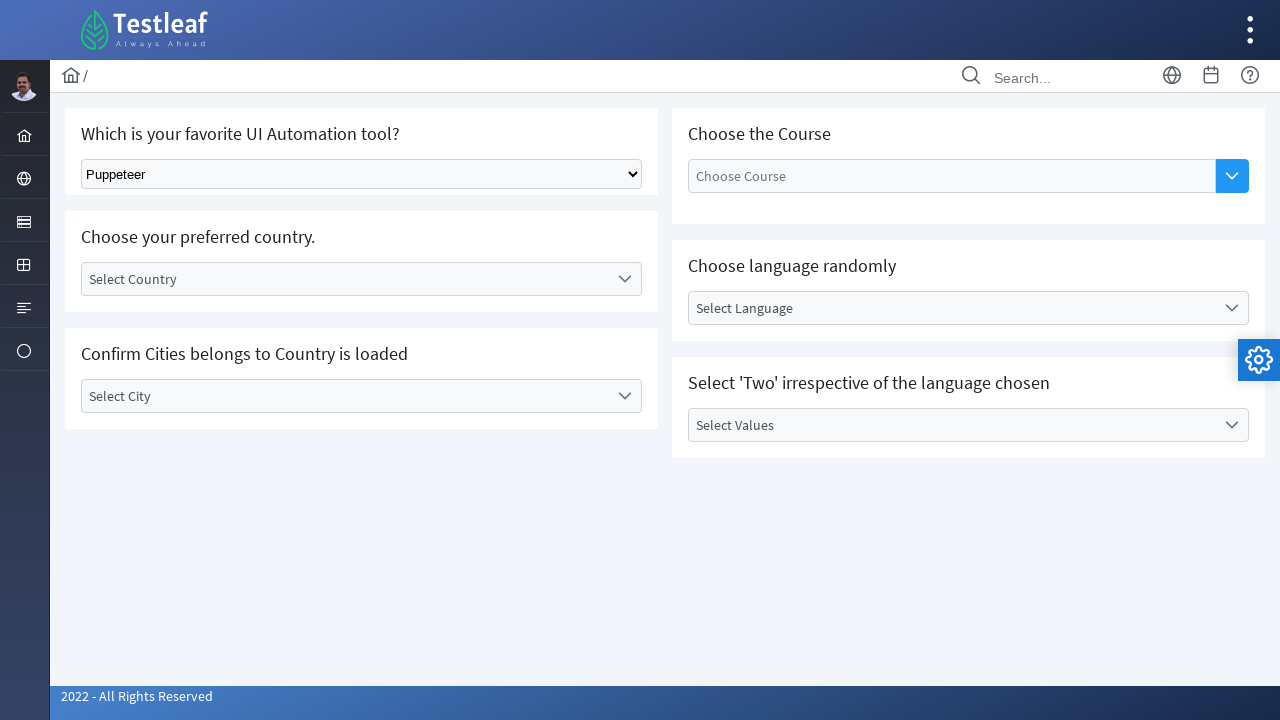

Located second dropdown element
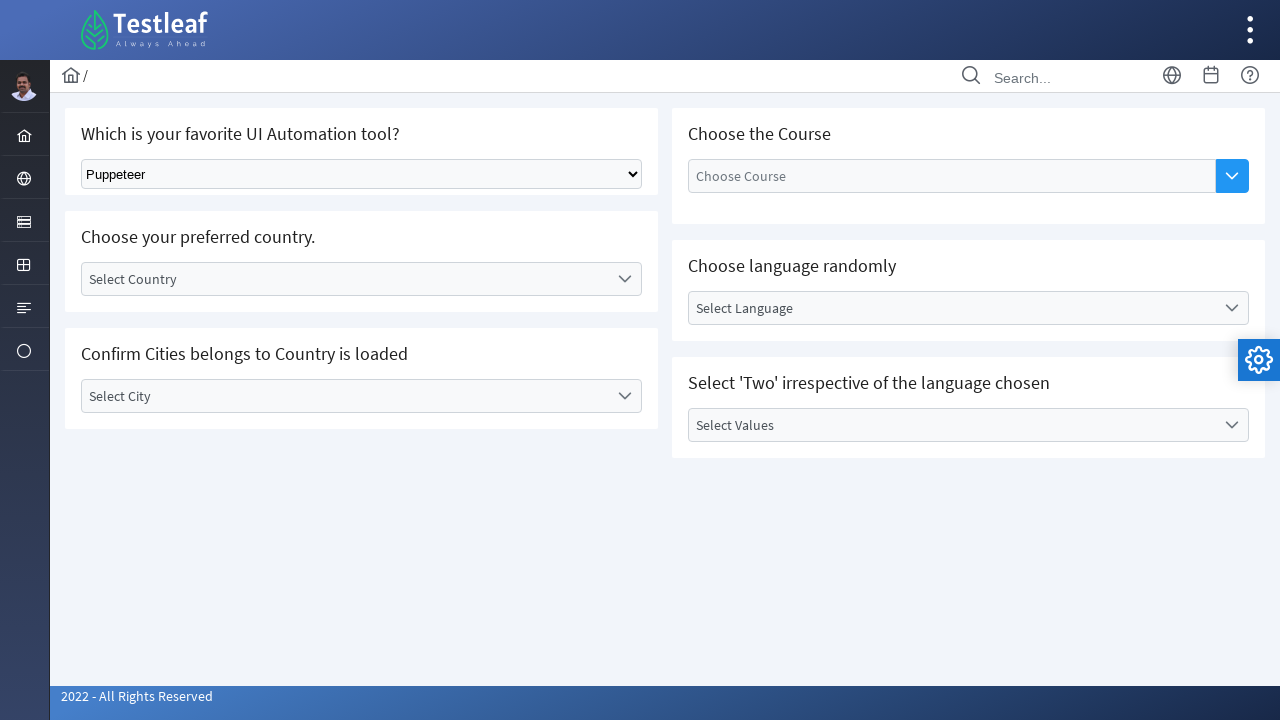

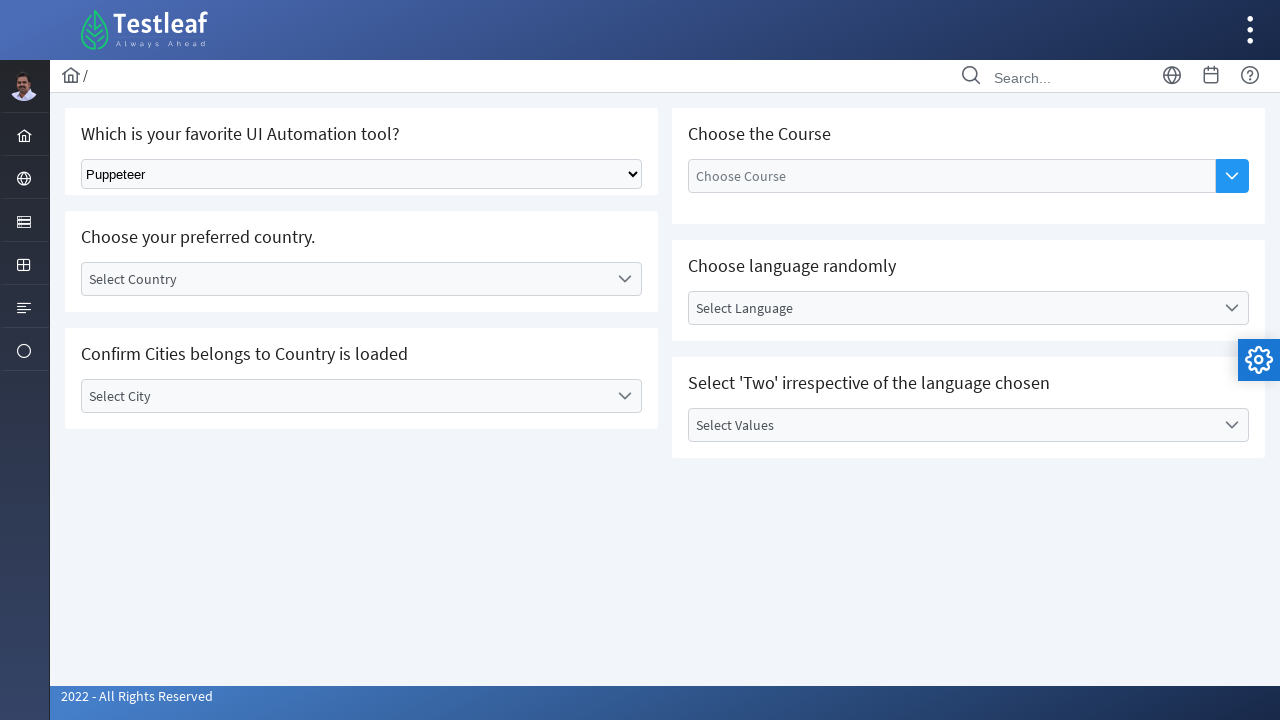